Tests hover functionality by hovering over an avatar element and verifying that a caption becomes visible when the mouse hovers over it.

Starting URL: http://the-internet.herokuapp.com/hovers

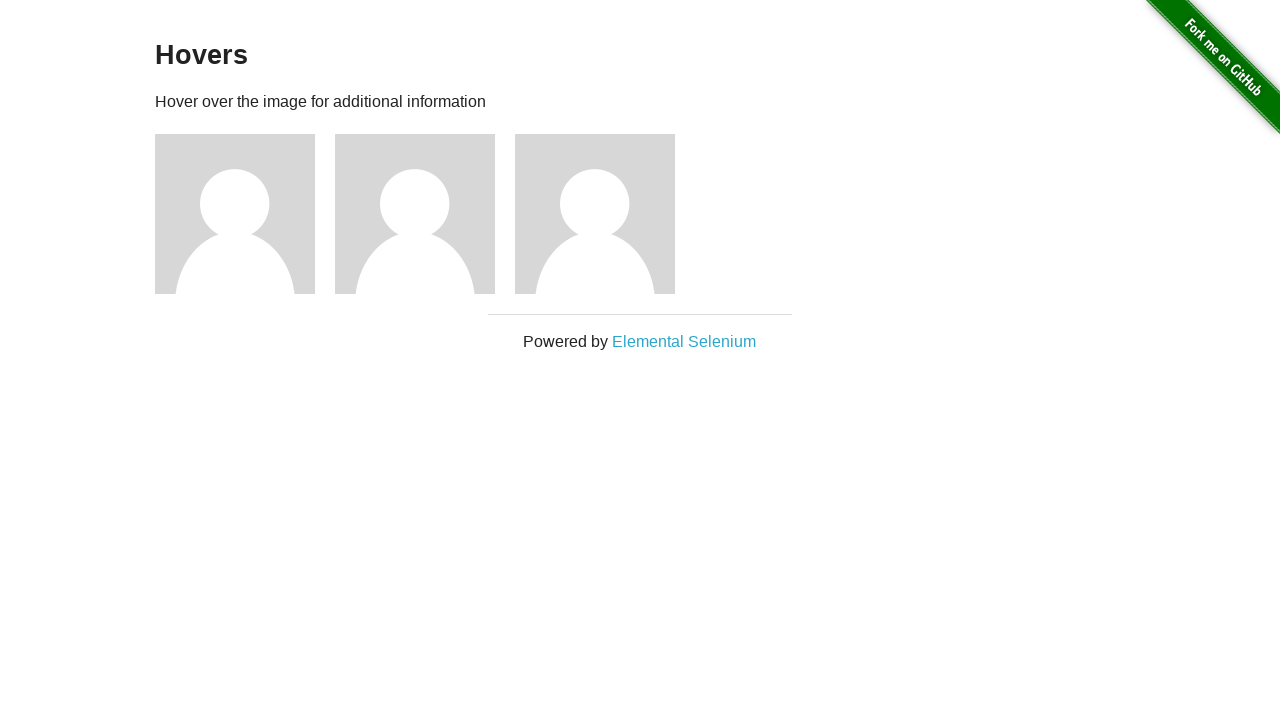

Located first avatar element
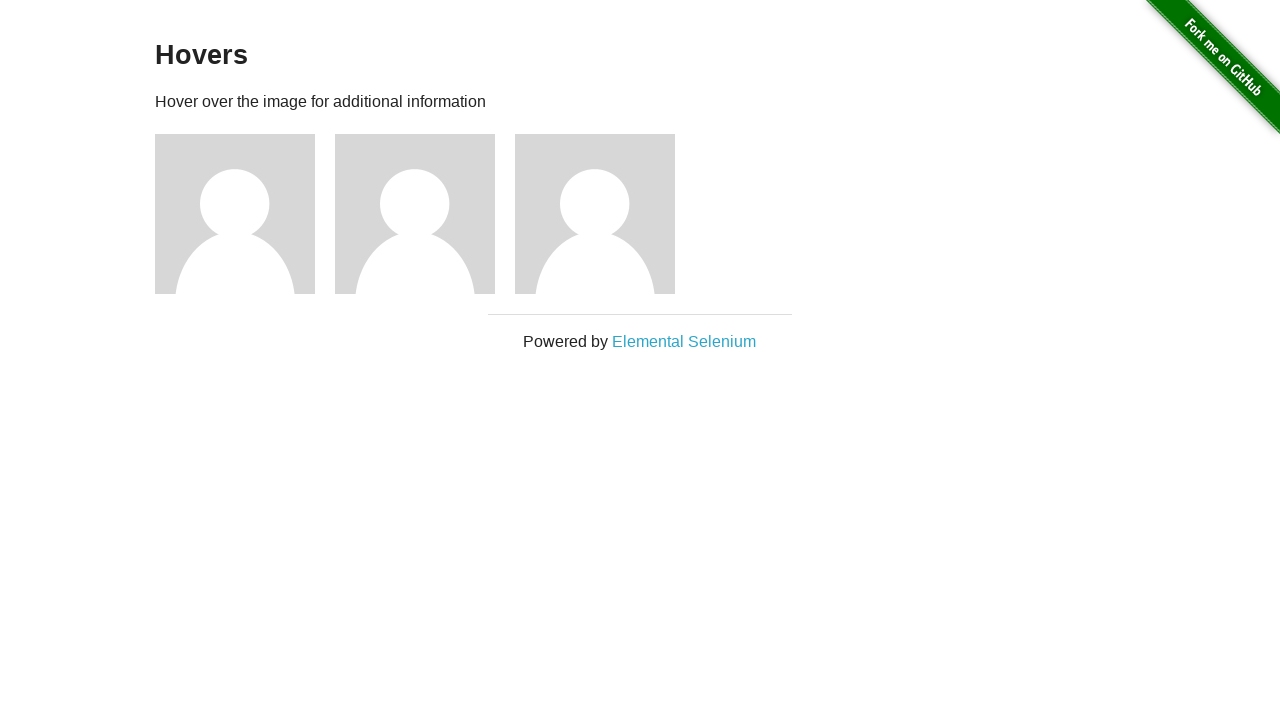

Hovered over avatar element at (245, 214) on .figure >> nth=0
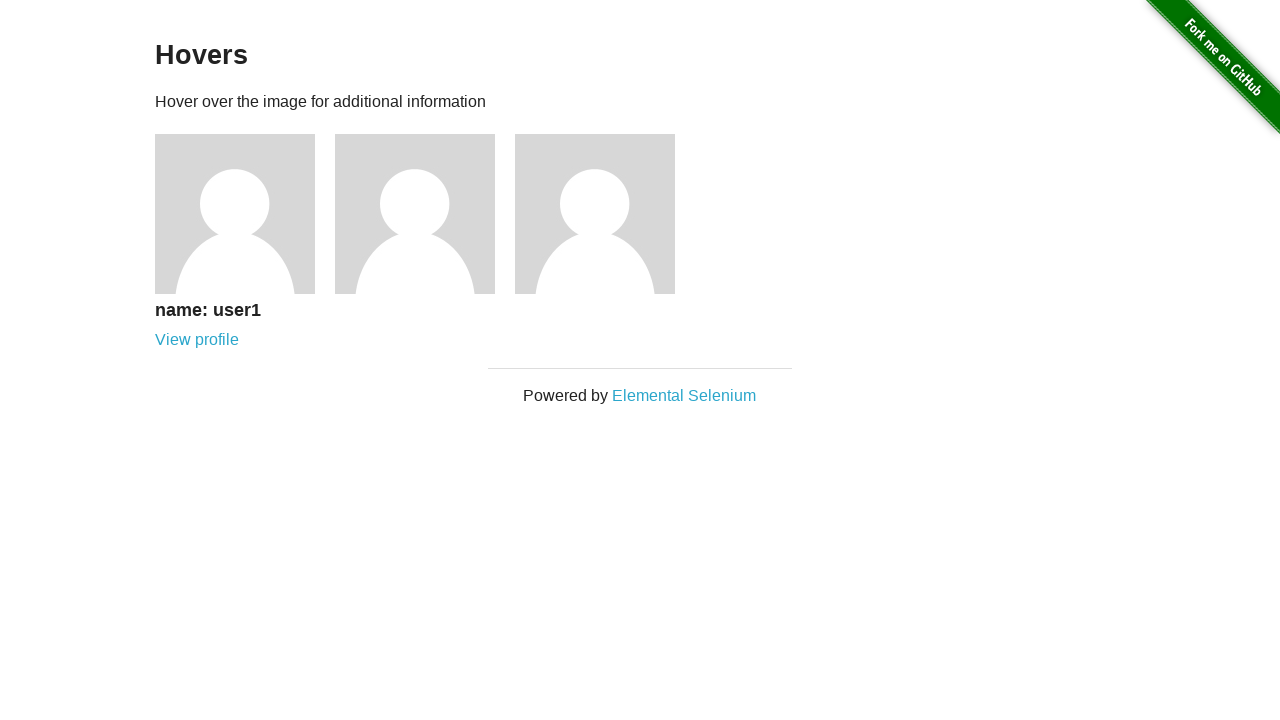

Located caption element
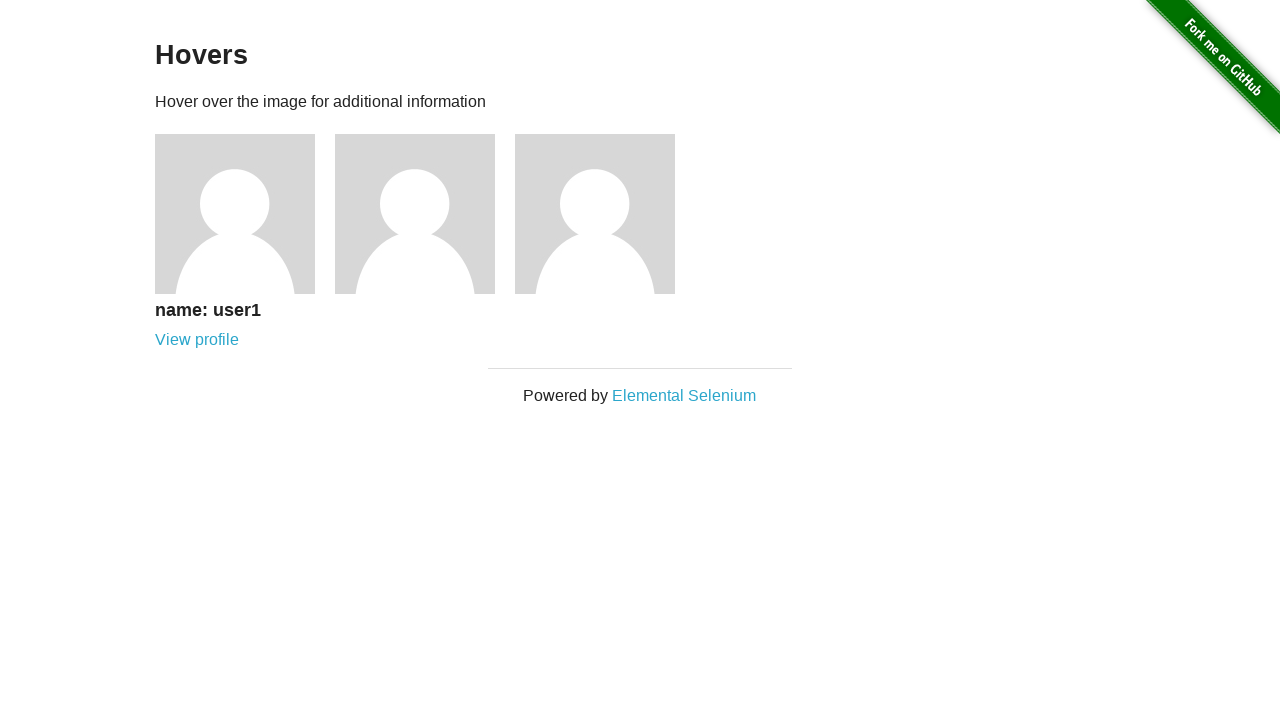

Verified caption is visible after hover
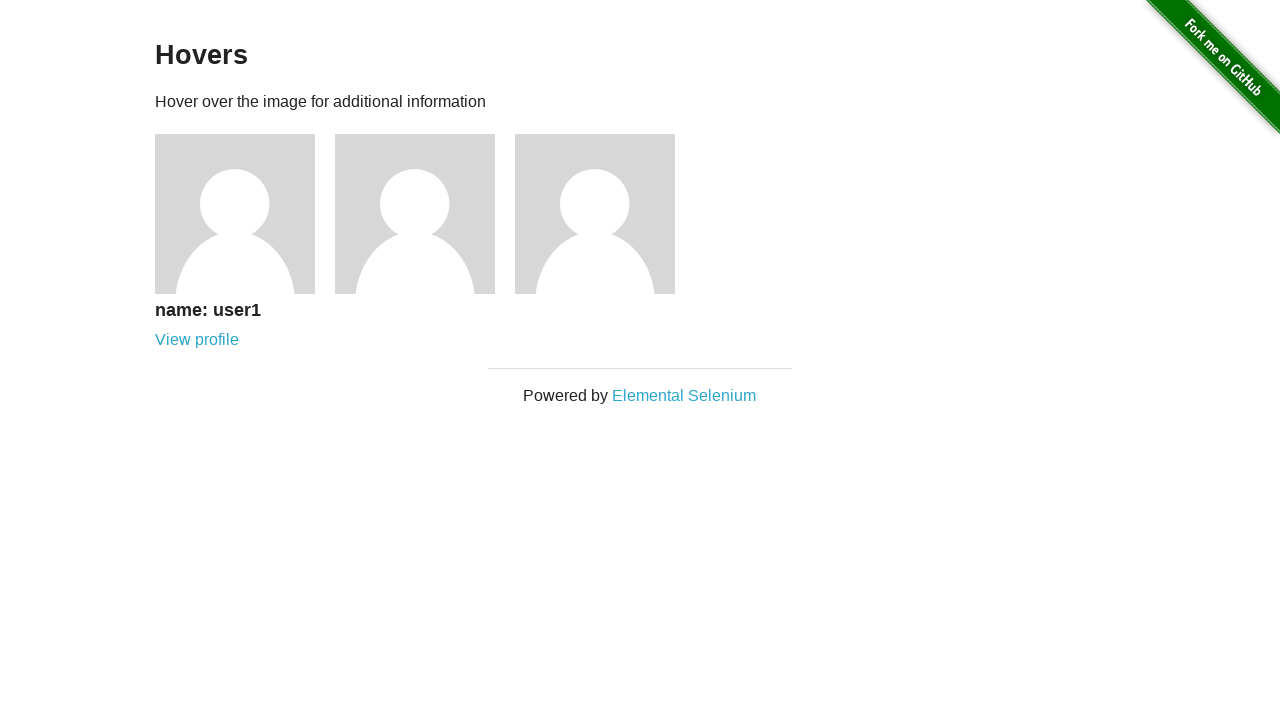

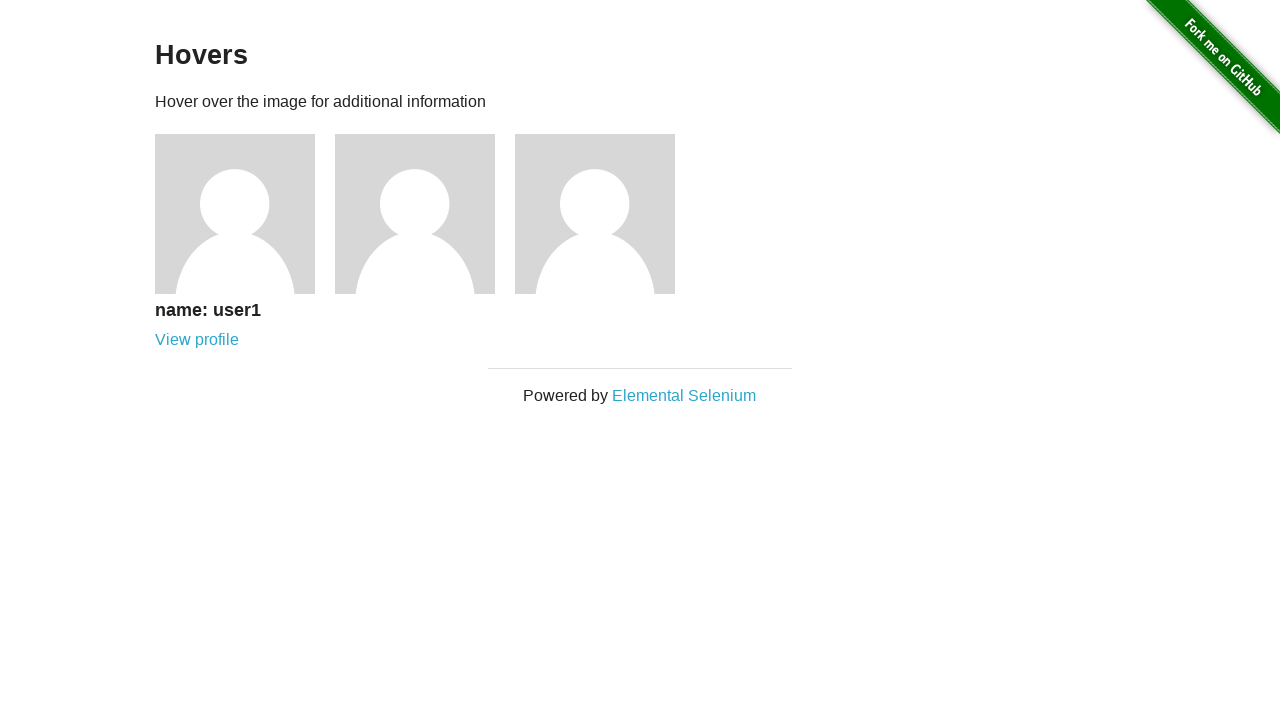